Tests file upload functionality by uploading a text file and verifying the success message

Starting URL: http://the-internet.herokuapp.com/upload

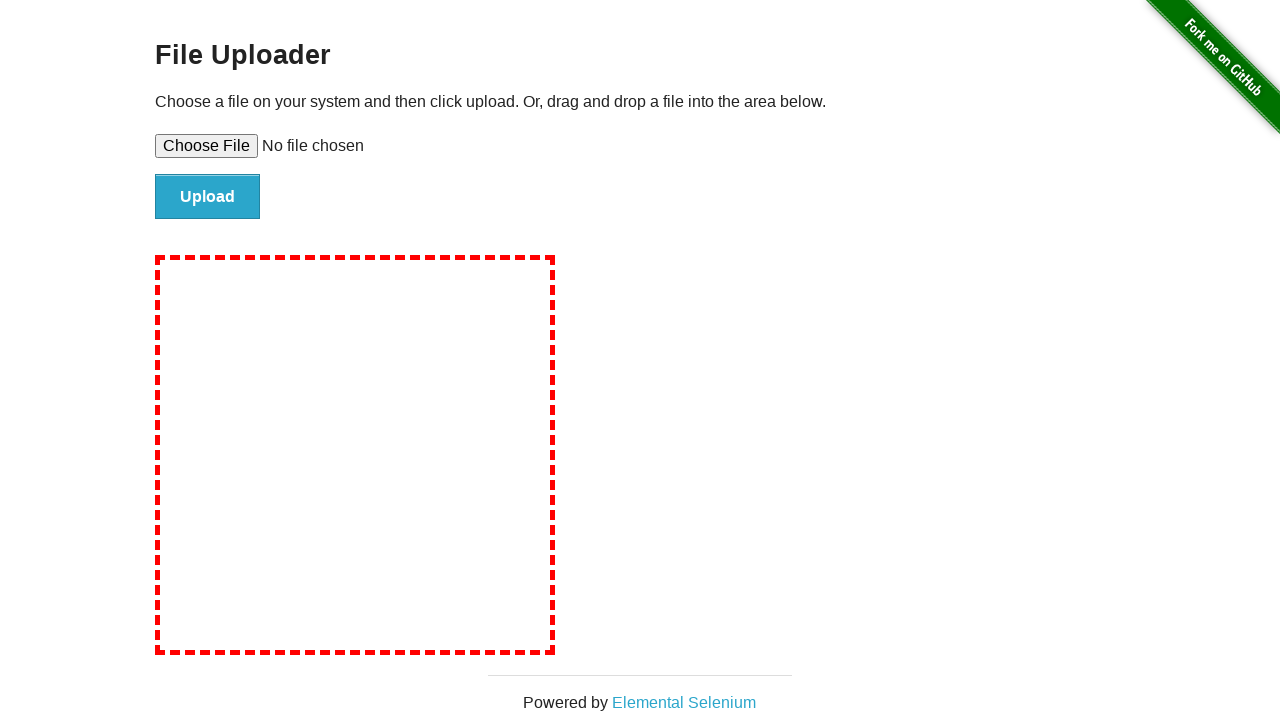

Created temporary text file for upload testing
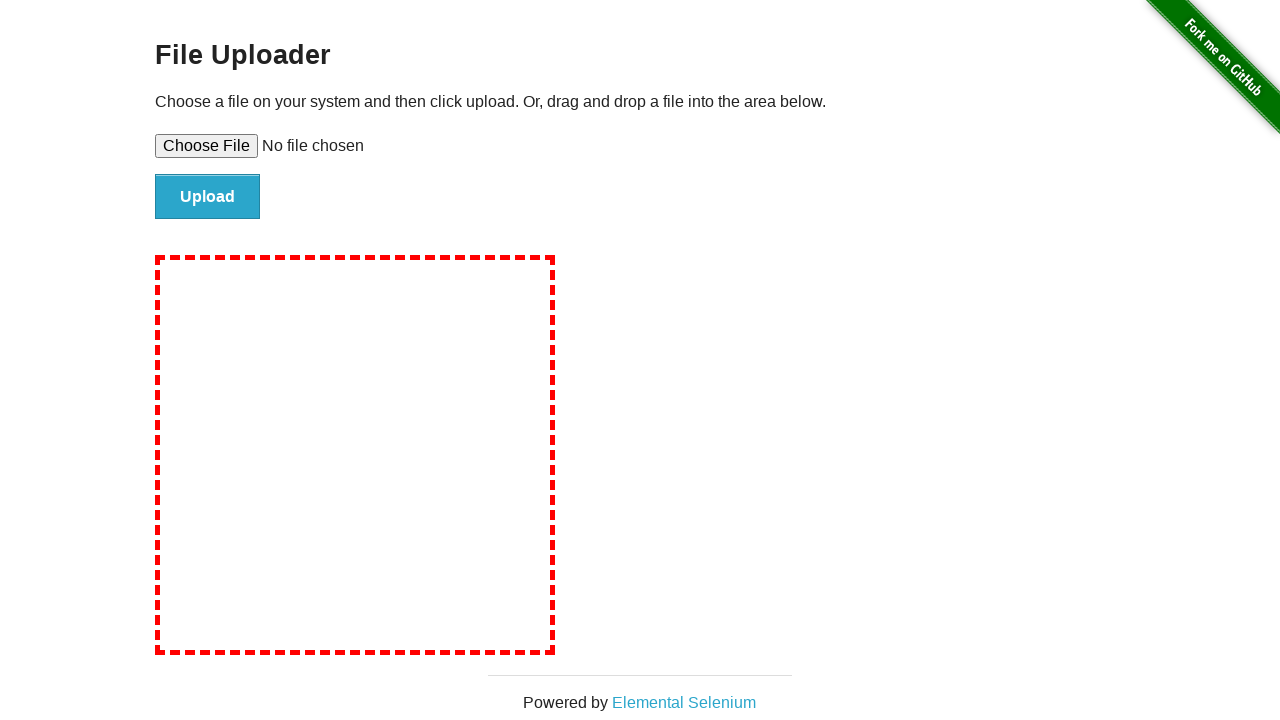

Selected and set input file for upload
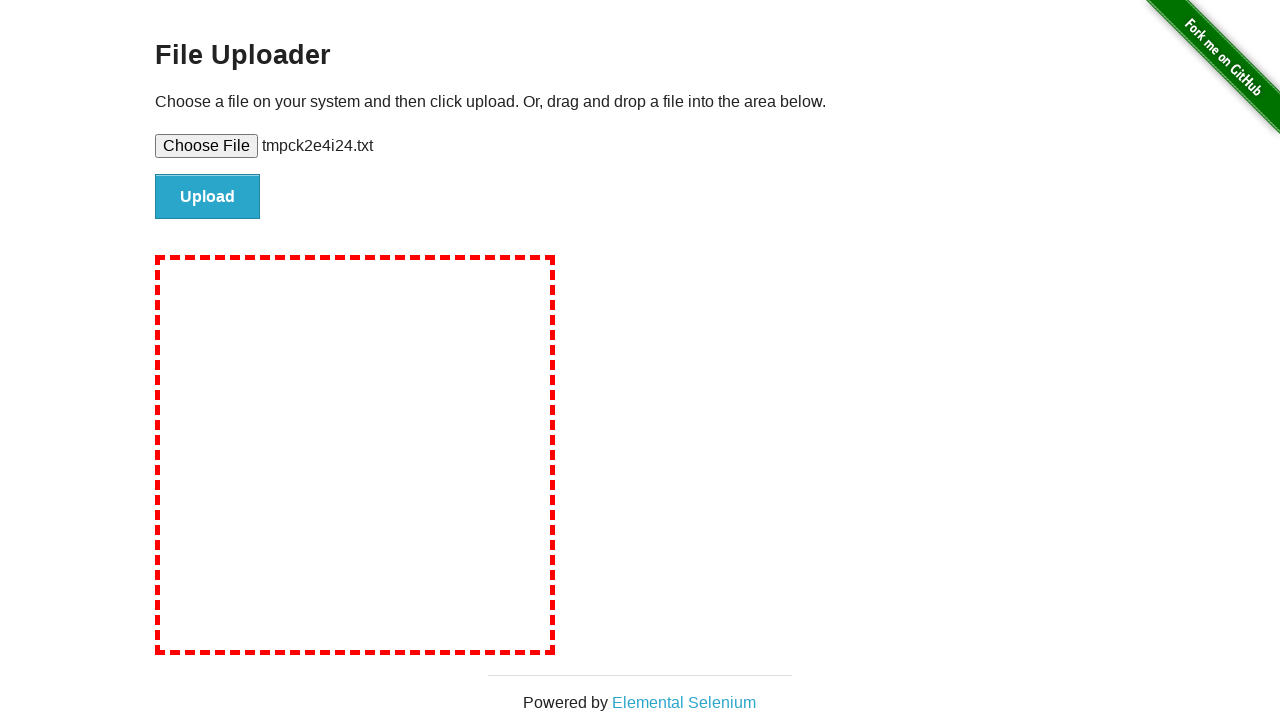

Clicked file submit button at (208, 197) on xpath=//input[@id='file-submit']
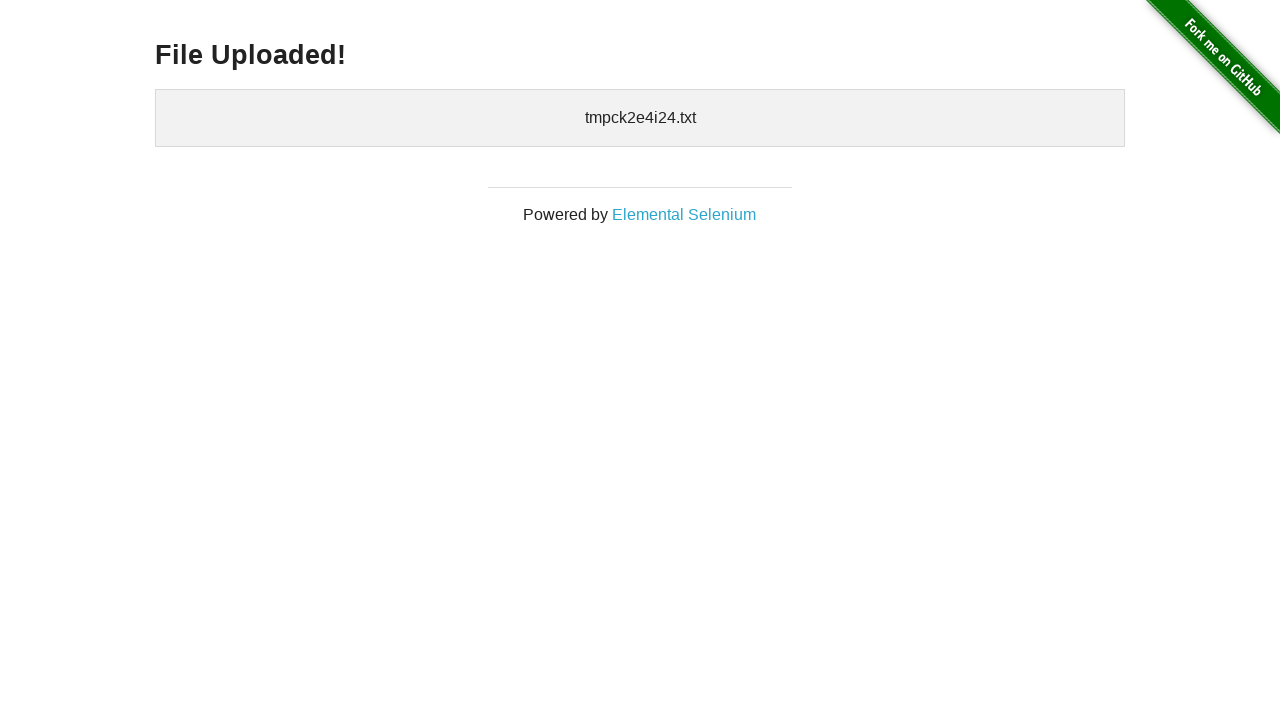

Verified success message 'File Uploaded!' appeared
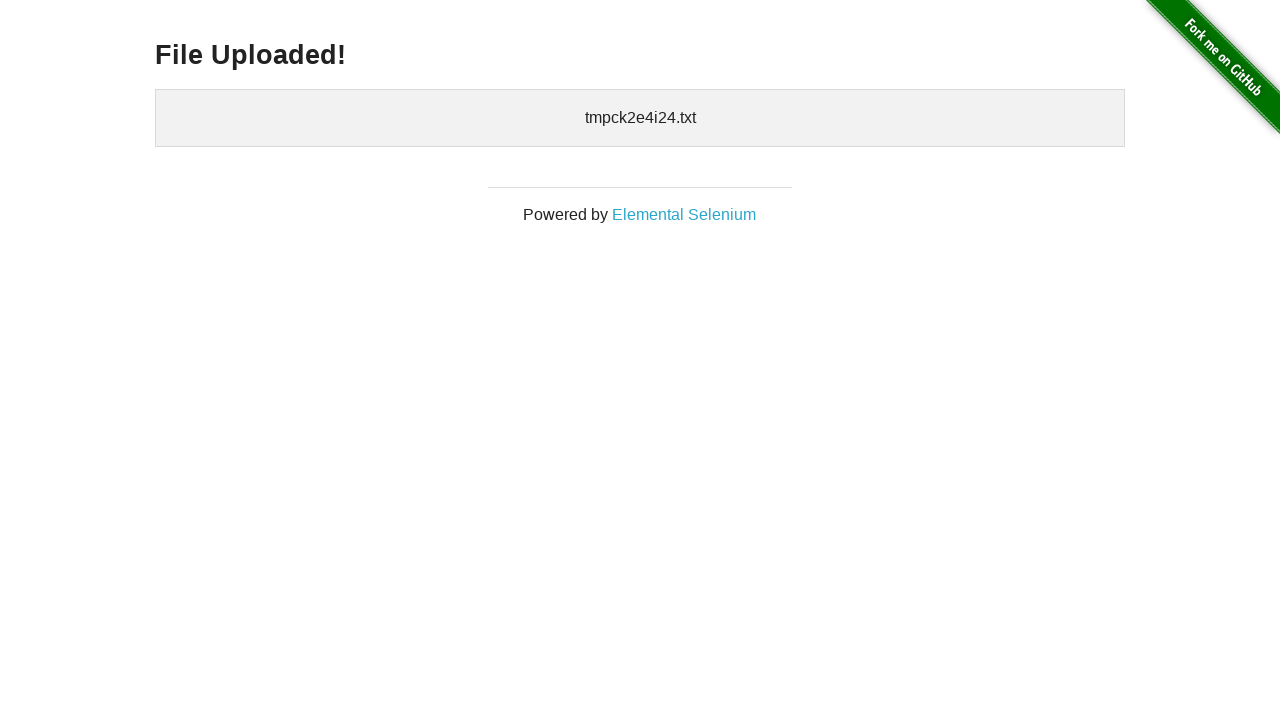

Cleaned up temporary file
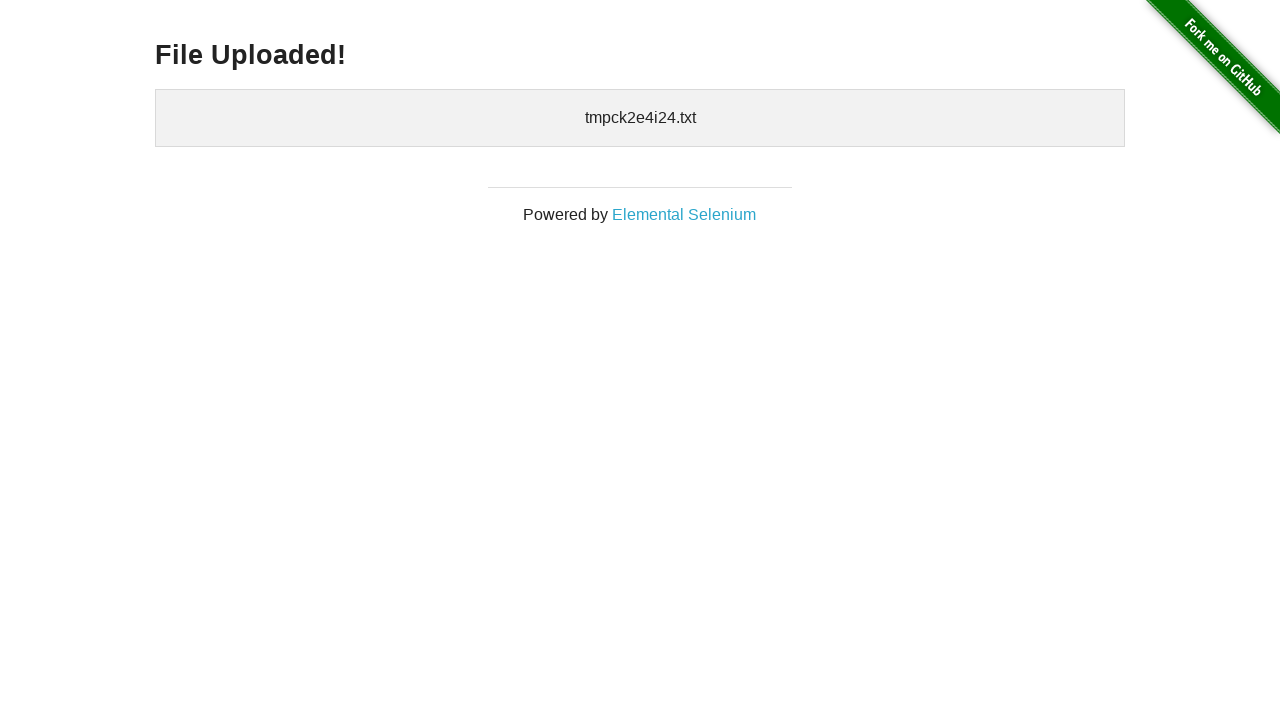

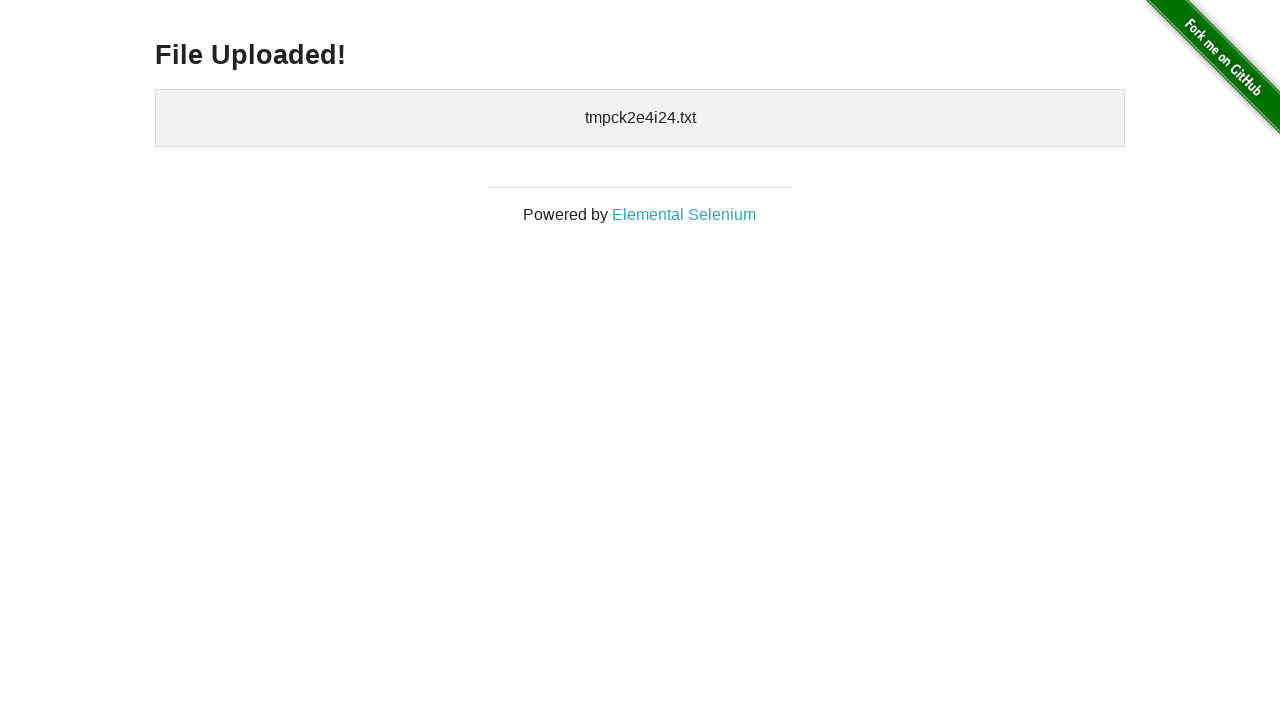